Tests the add/remove elements functionality by clicking the Add Element button, verifying the Delete button appears, clicking Delete, and verifying the page header is still visible.

Starting URL: https://the-internet.herokuapp.com/add_remove_elements/

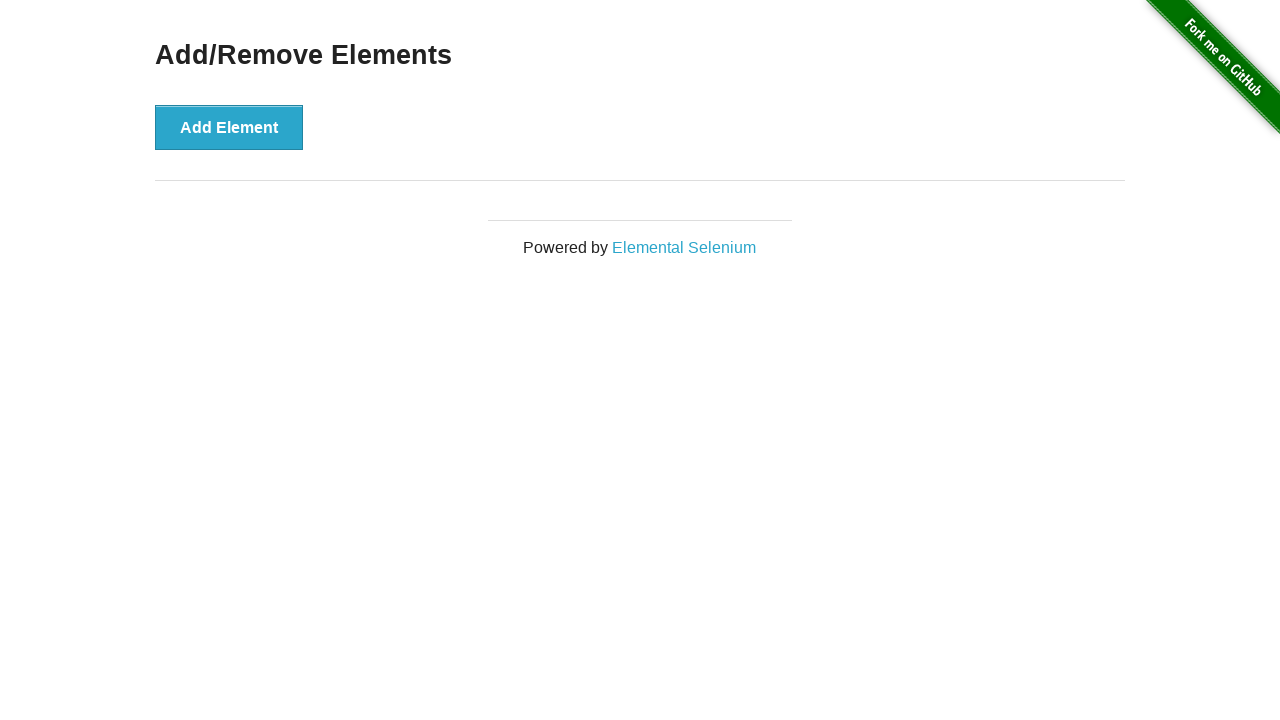

Clicked 'Add Element' button at (229, 127) on xpath=//*[text()='Add Element']
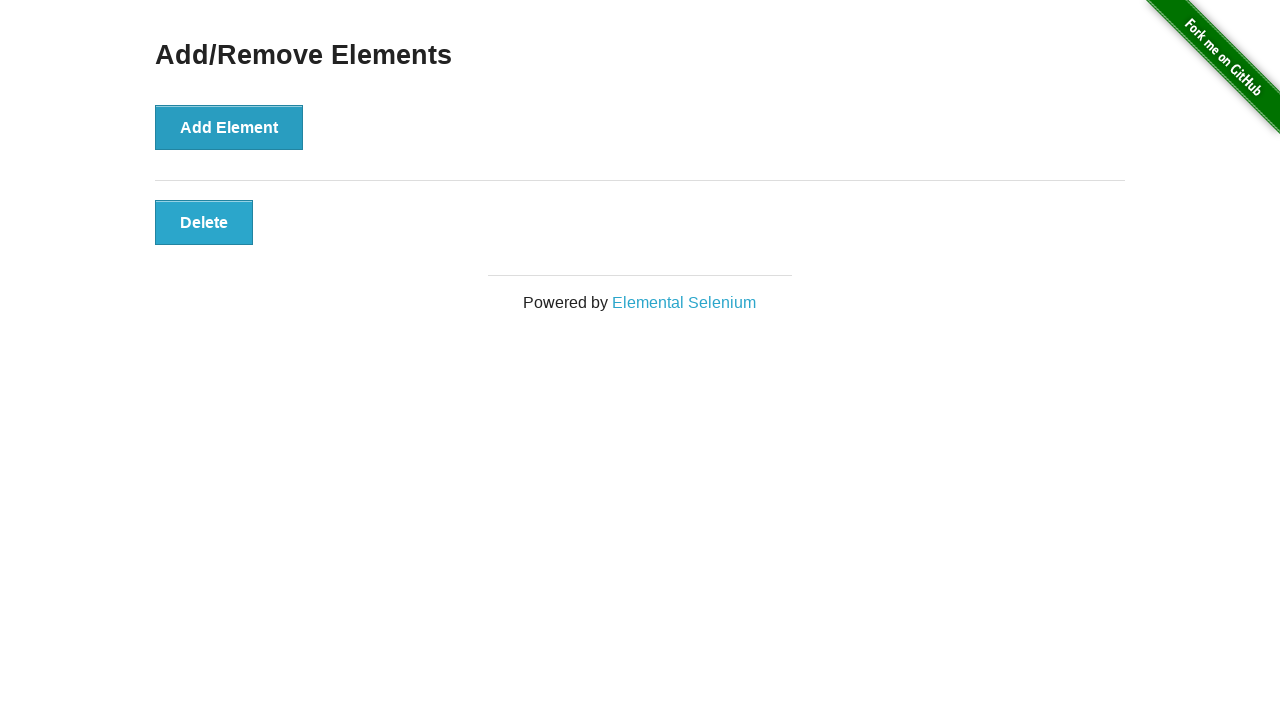

Delete button appeared after adding element
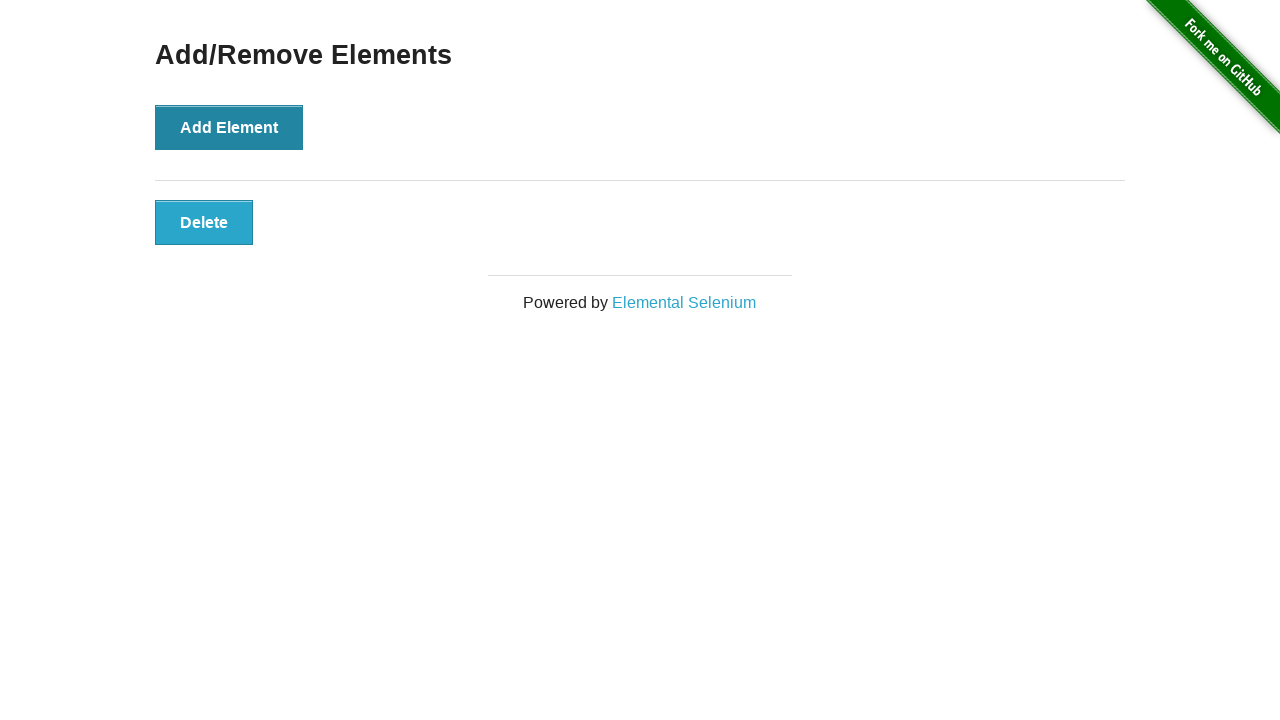

Clicked Delete button to remove element at (204, 222) on button.added-manually
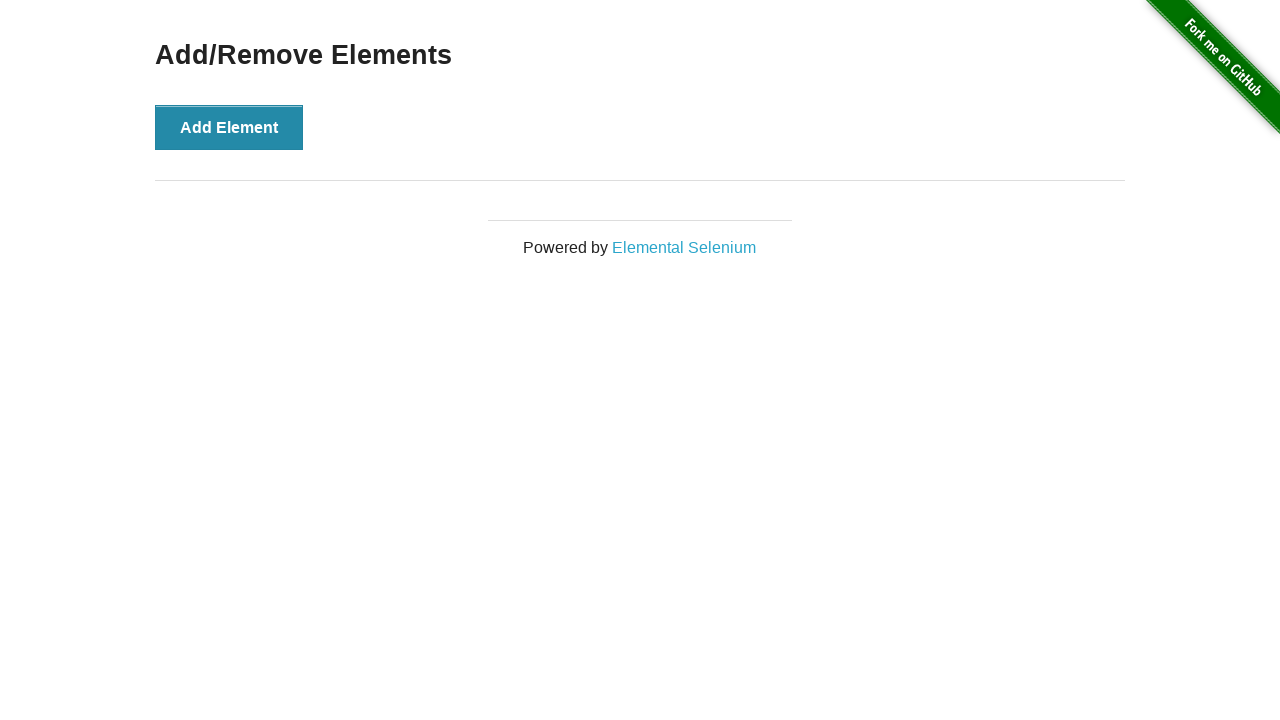

Verified 'Add/Remove Elements' page header is still visible
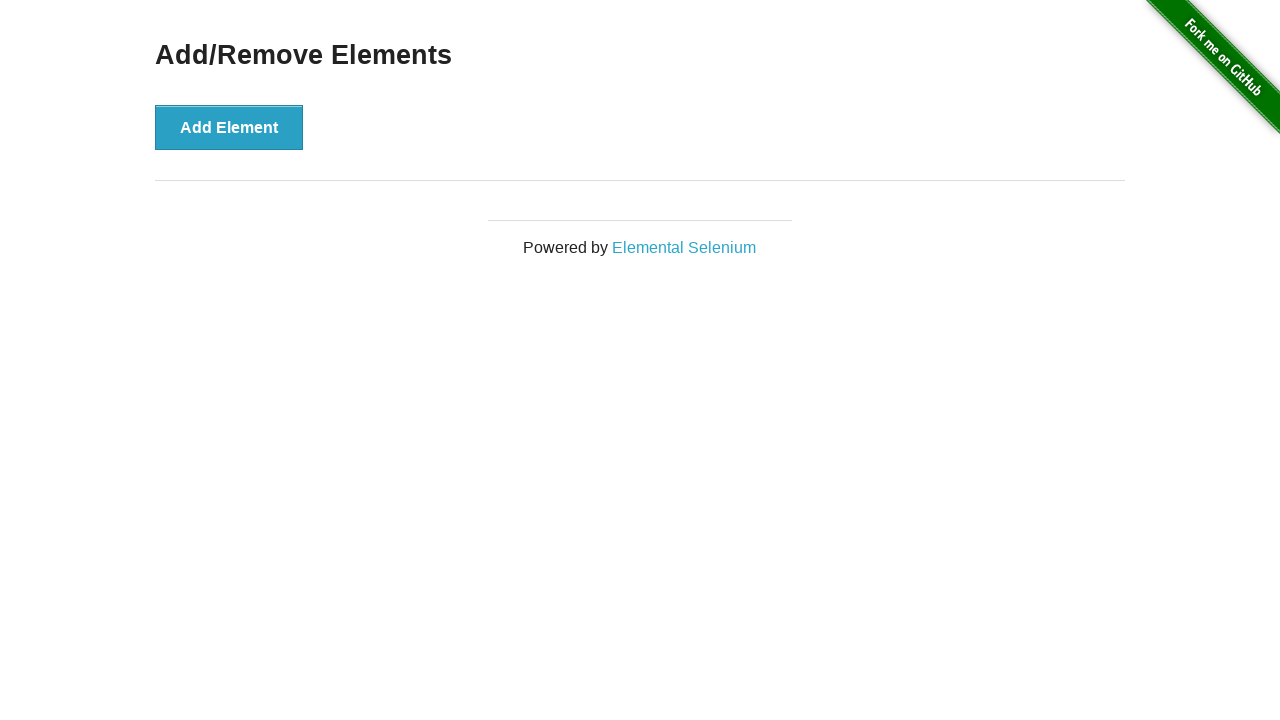

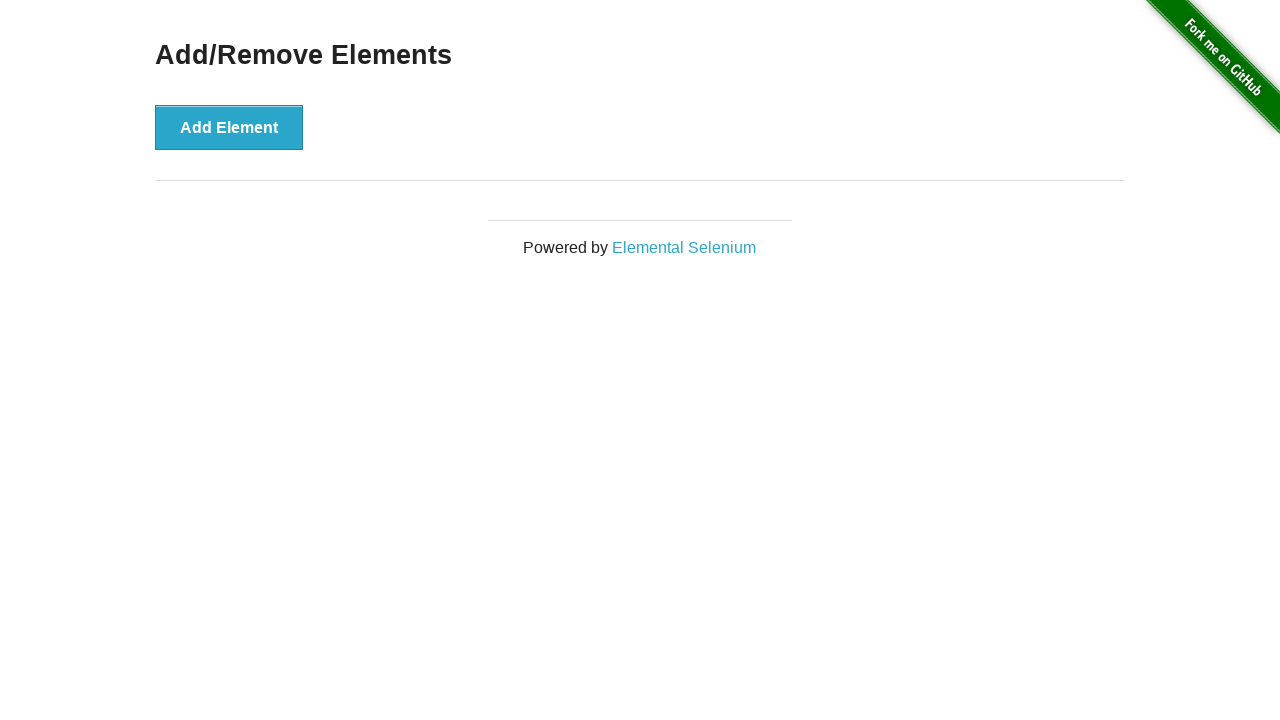